Tests the Text Box form functionality on DemoQA by navigating to the Elements section, filling out the text box form with name, email, current address, and permanent address, then submitting and verifying the output is displayed.

Starting URL: https://demoqa.com/

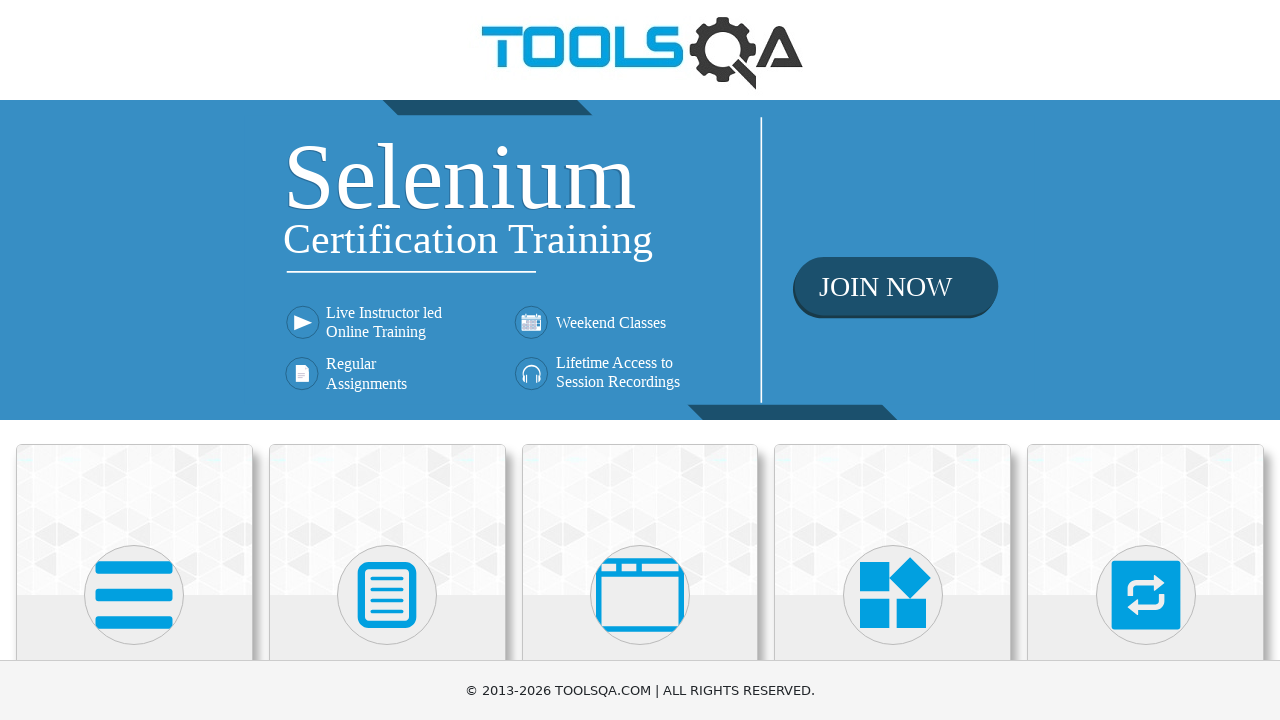

Clicked on Elements card at (134, 360) on div.card-body:has-text('Elements')
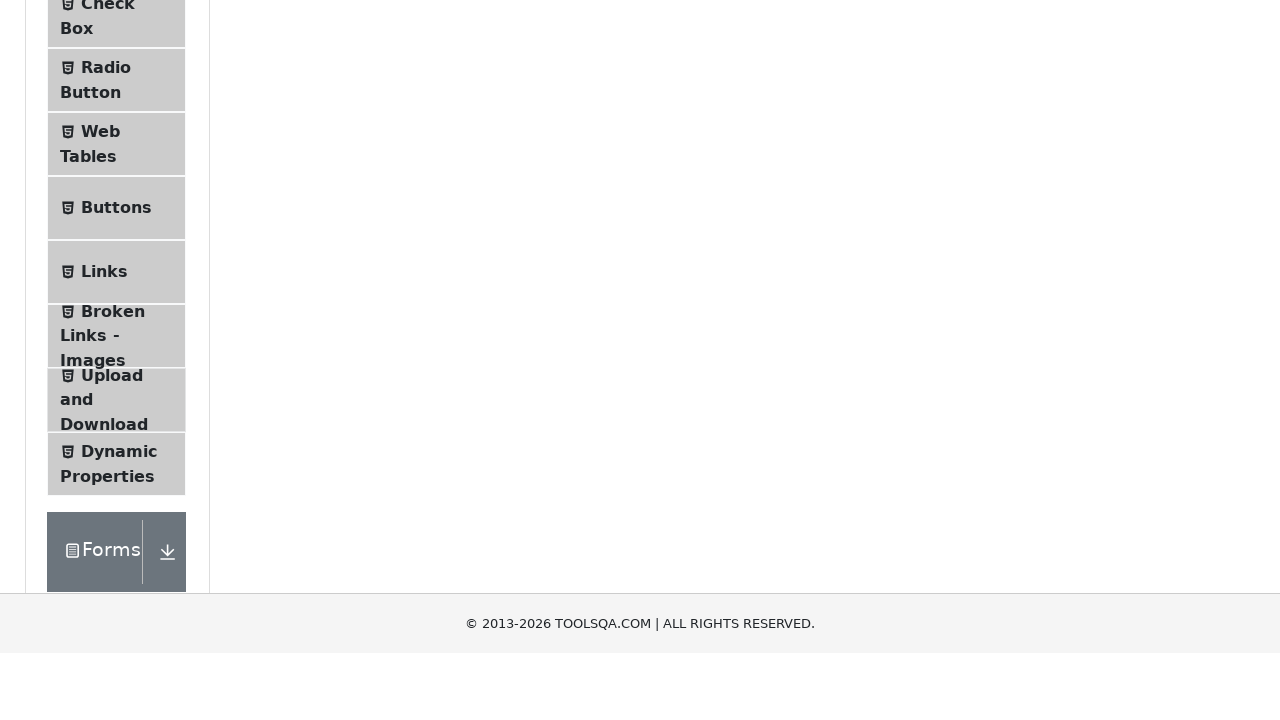

Clicked on Text Box menu item at (119, 261) on span:has-text('Text Box')
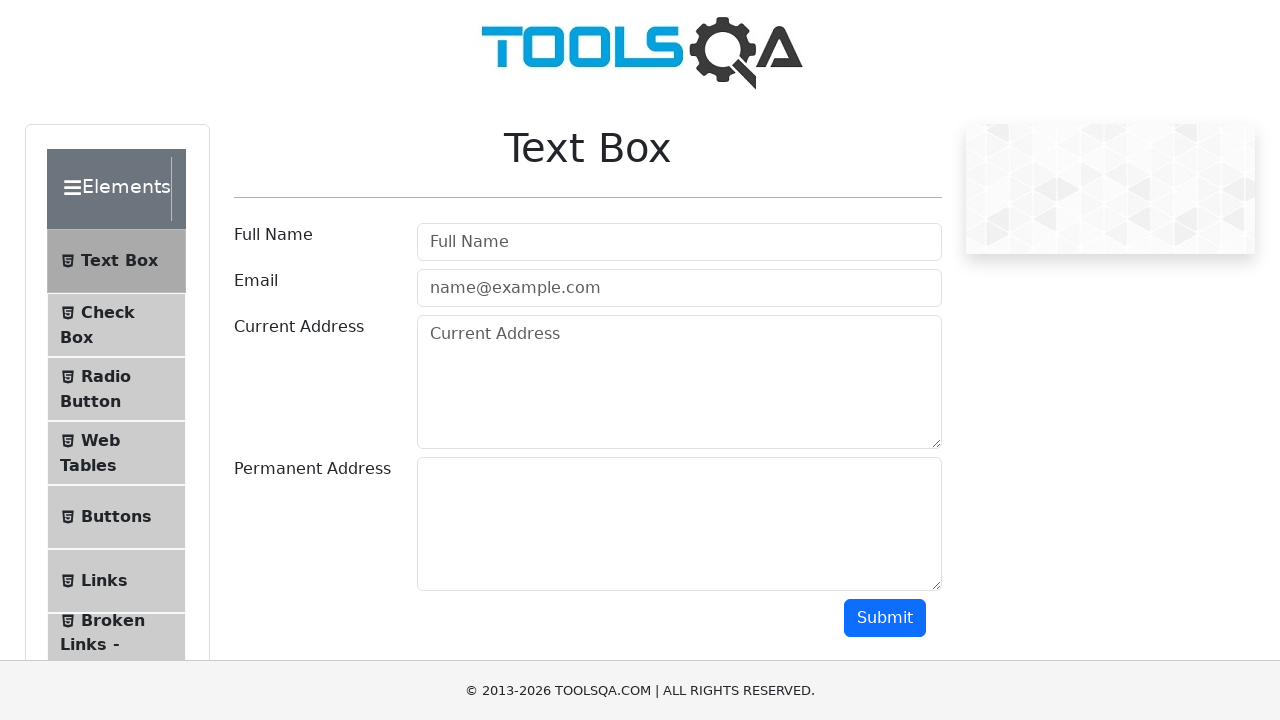

Filled full name field with 'John Smith' on #userName
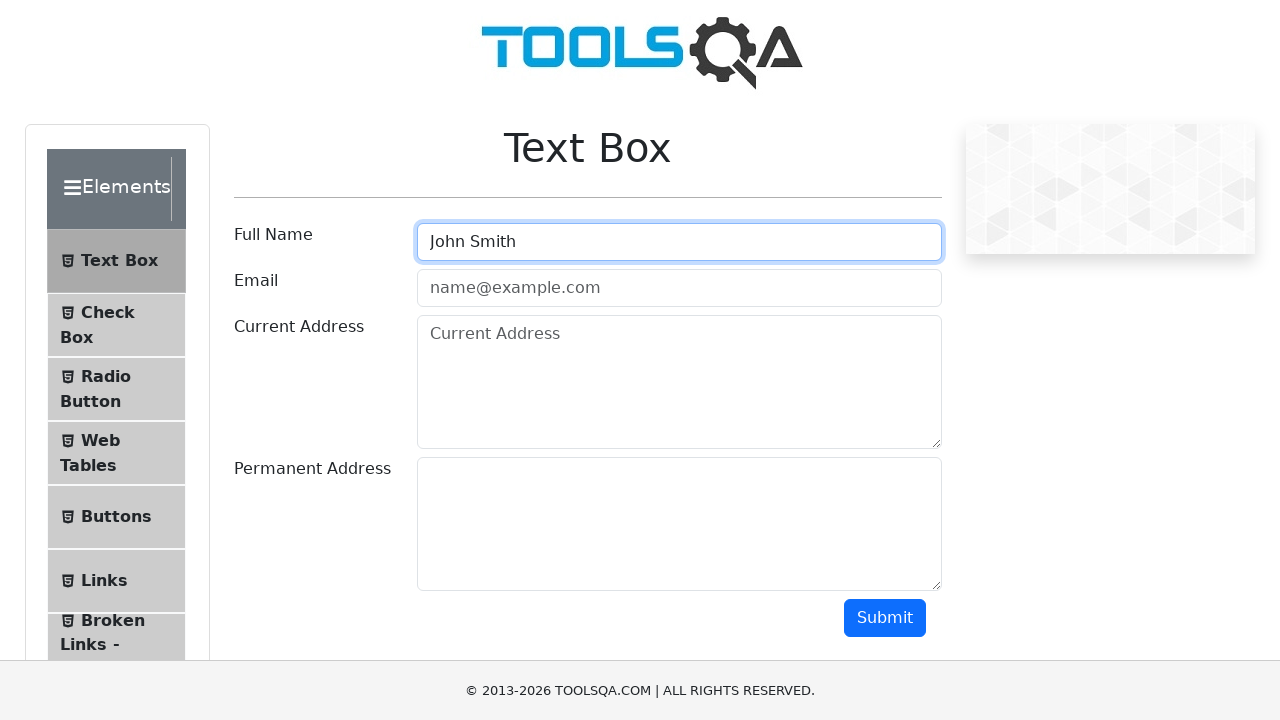

Filled email field with 'john.smith@testmail.com' on #userEmail
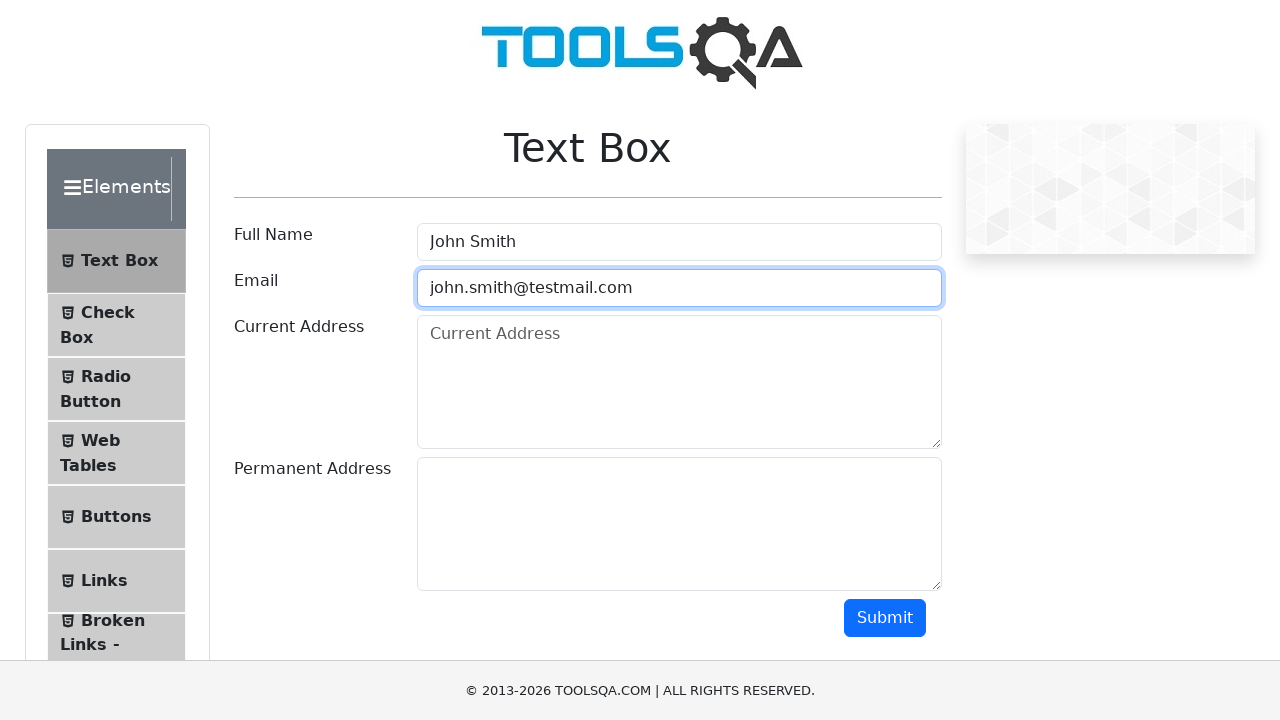

Filled current address field with '123 Main Street, New York, NY 10001' on #currentAddress
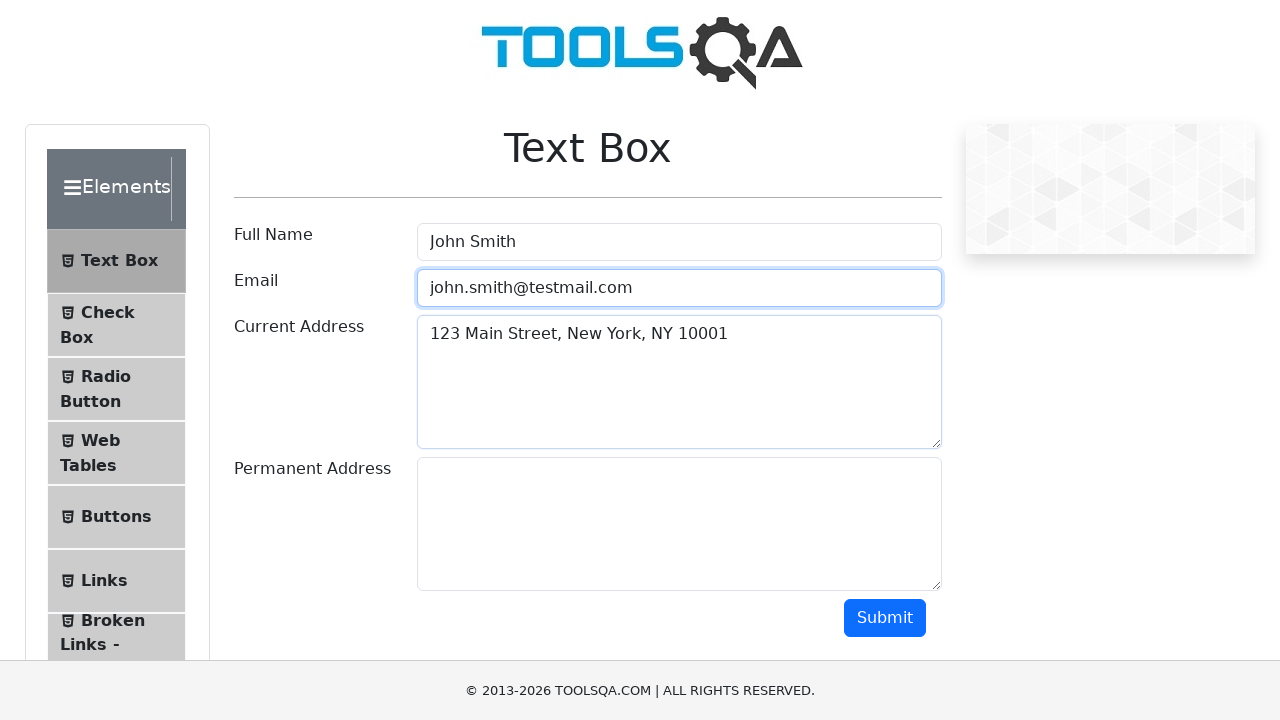

Filled permanent address field with '456 Oak Avenue, Los Angeles, CA 90001' on #permanentAddress
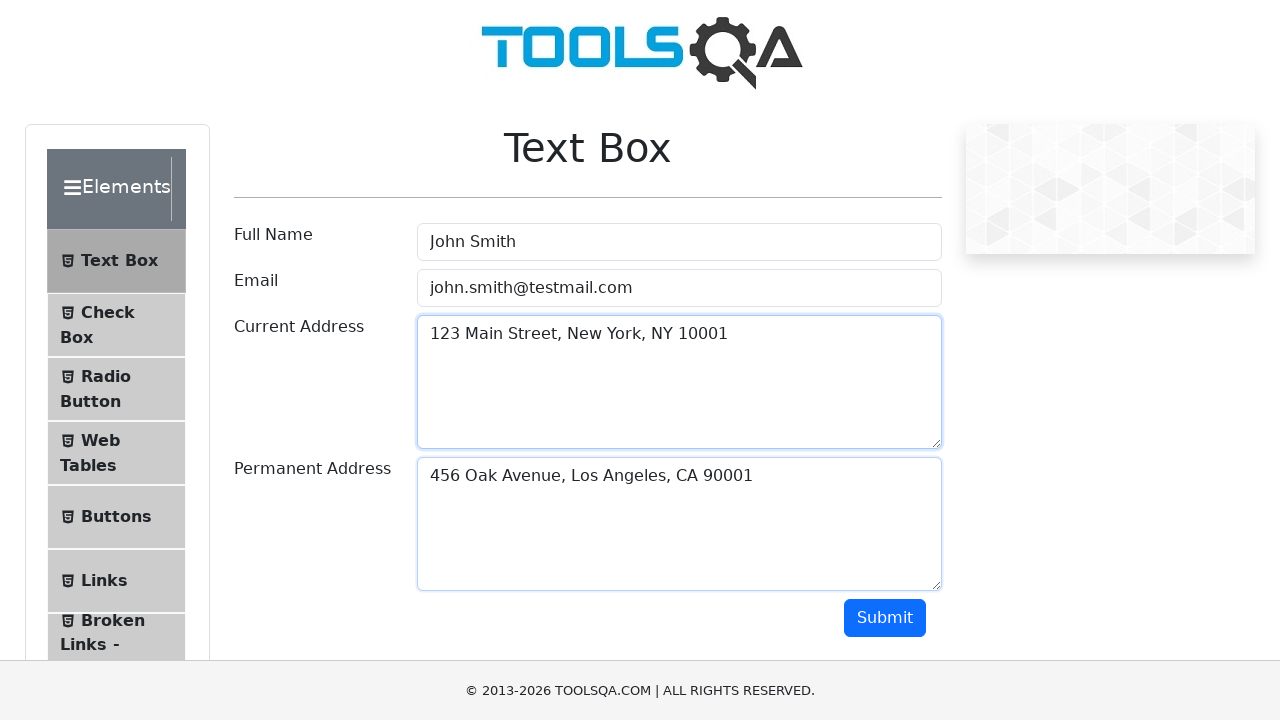

Clicked Submit button at (885, 618) on #submit
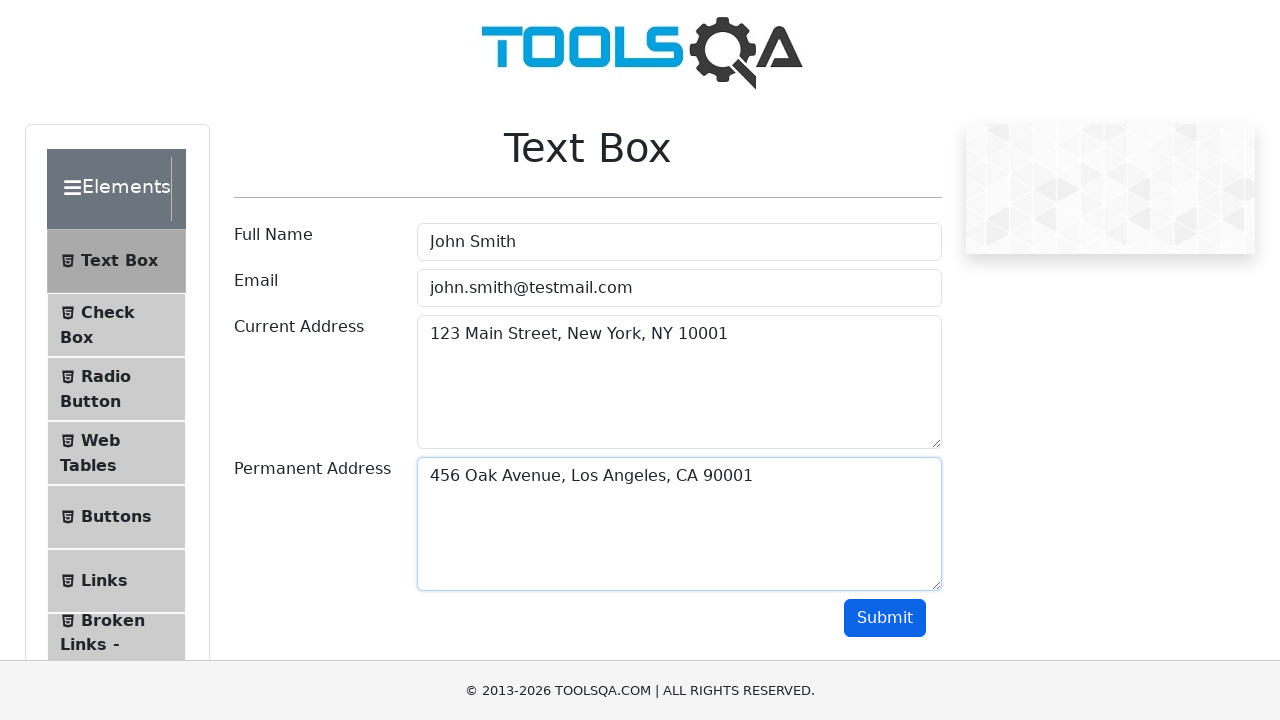

Output information box displayed and verified
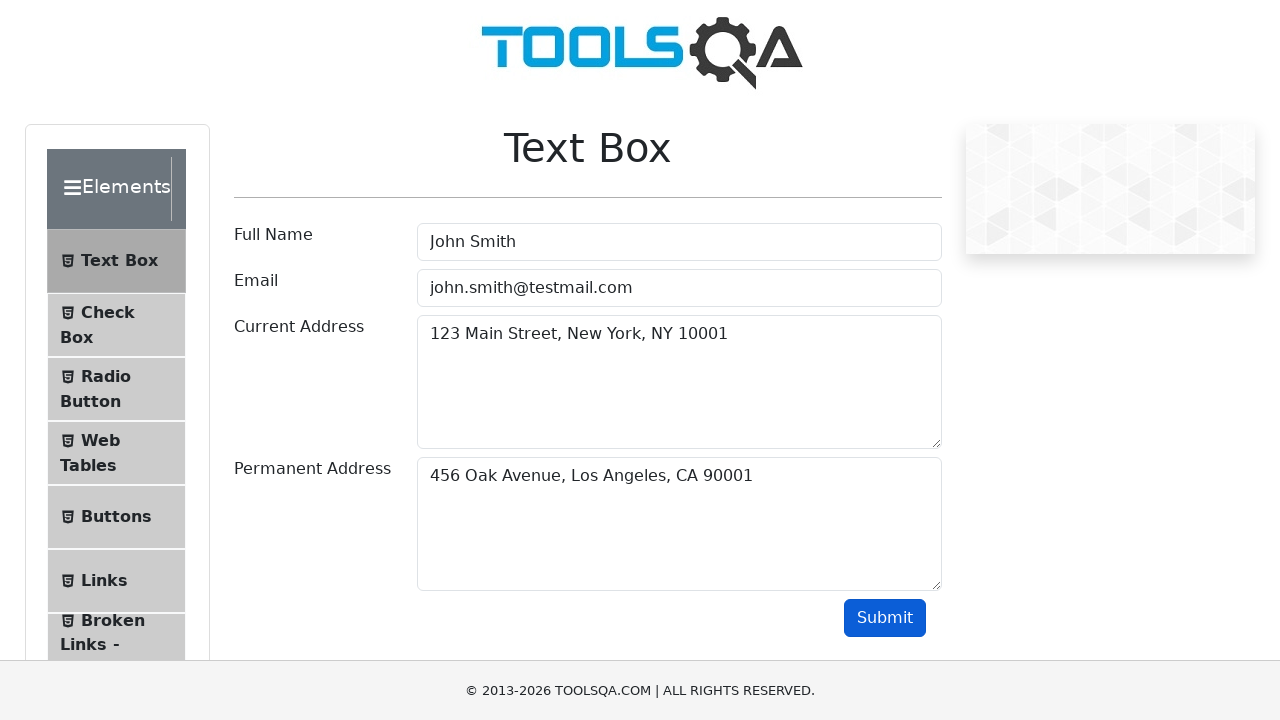

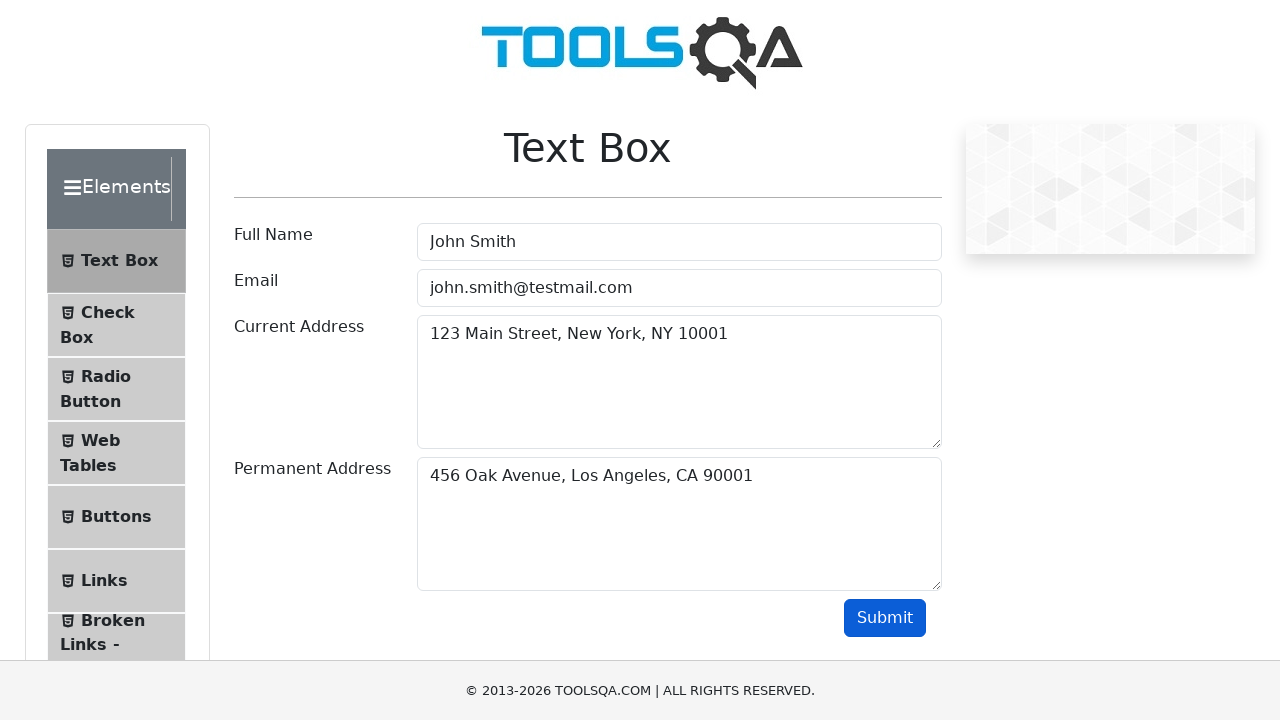